Tests UI element visibility by clicking a hide button and verifying that another button becomes hidden

Starting URL: http://uitestingplayground.com/visibility

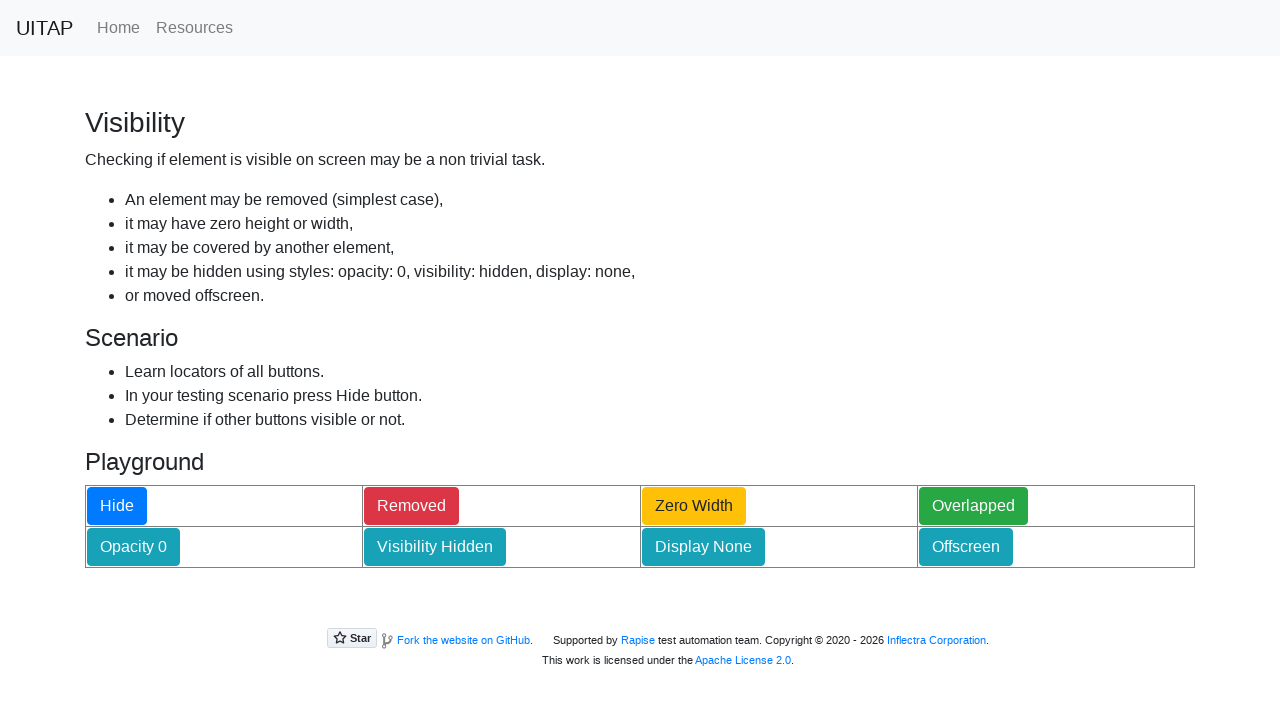

Clicked hide button to trigger visibility changes at (117, 506) on #hideButton
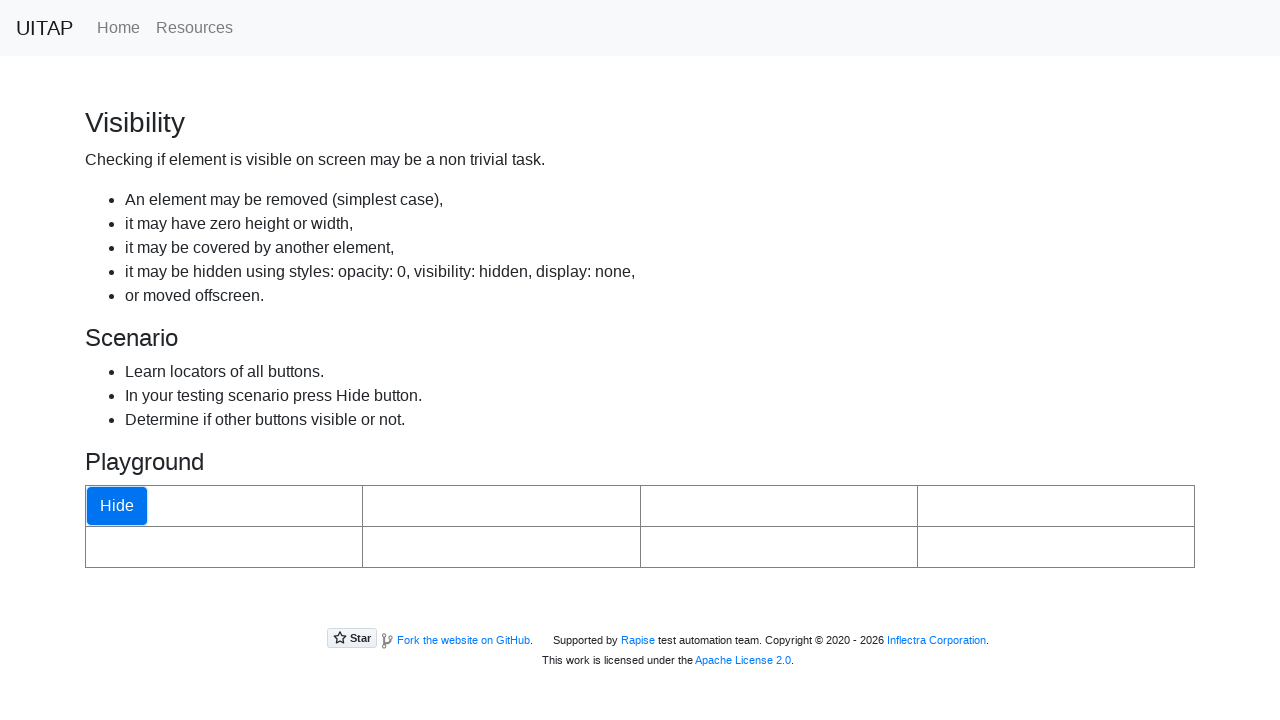

Verified that removed button is no longer visible
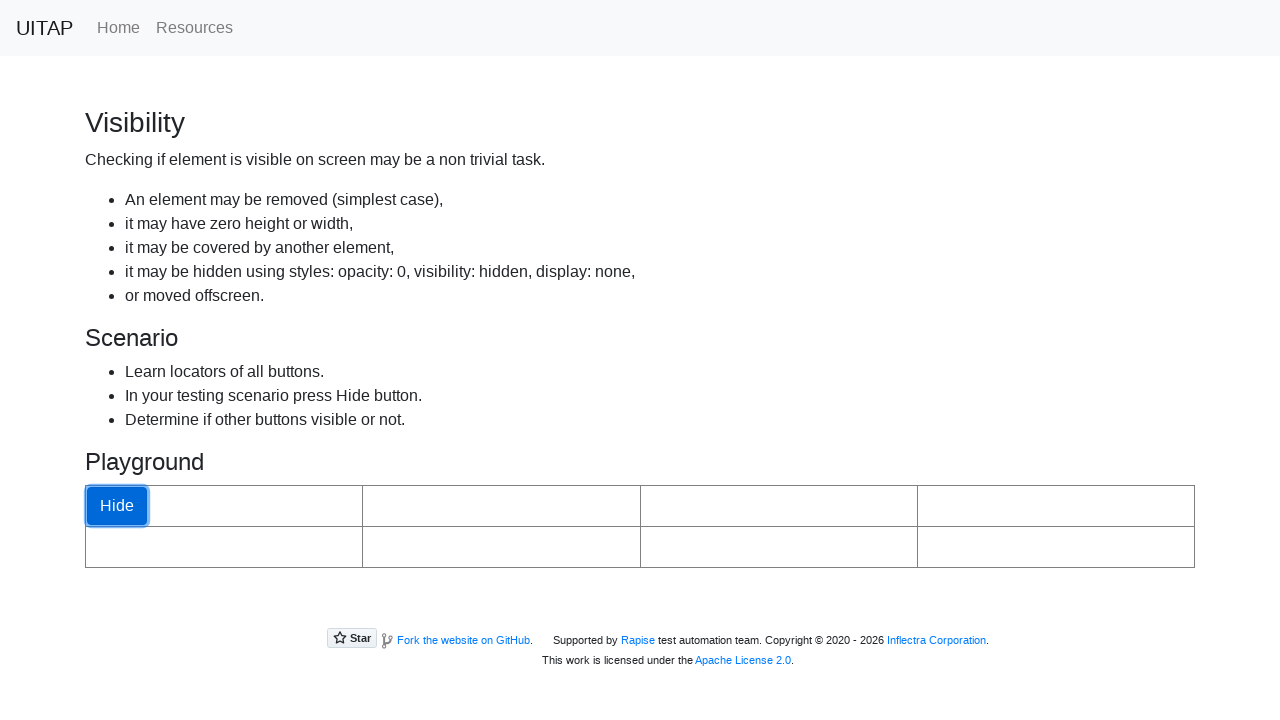

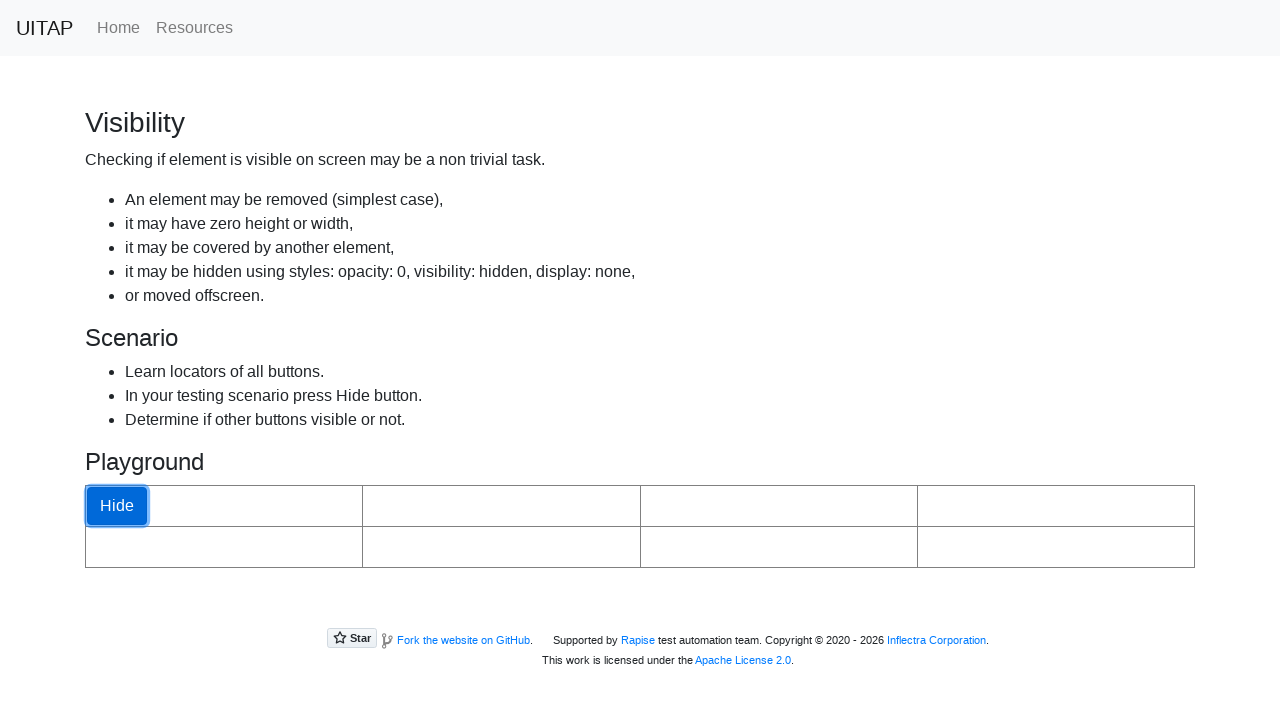